Tests that edits are saved when the input field loses focus (blur event)

Starting URL: https://demo.playwright.dev/todomvc

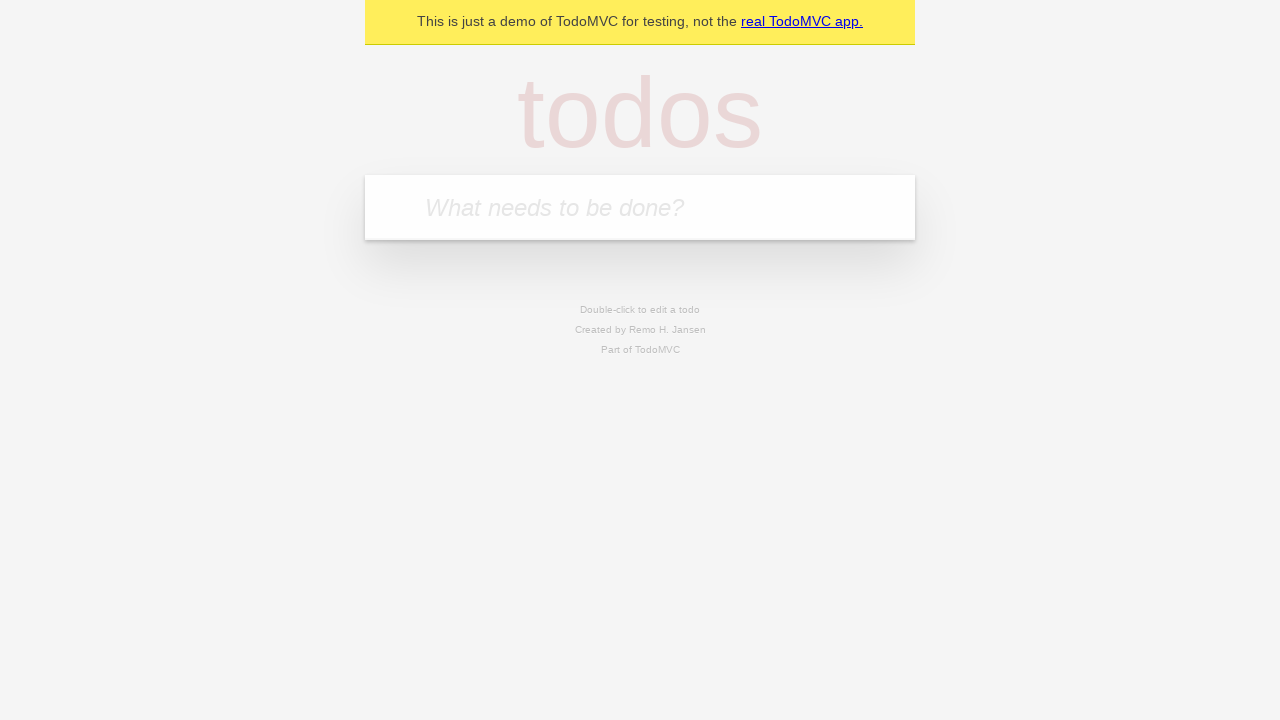

Filled first todo input with 'buy some cheese' on internal:attr=[placeholder="What needs to be done?"i]
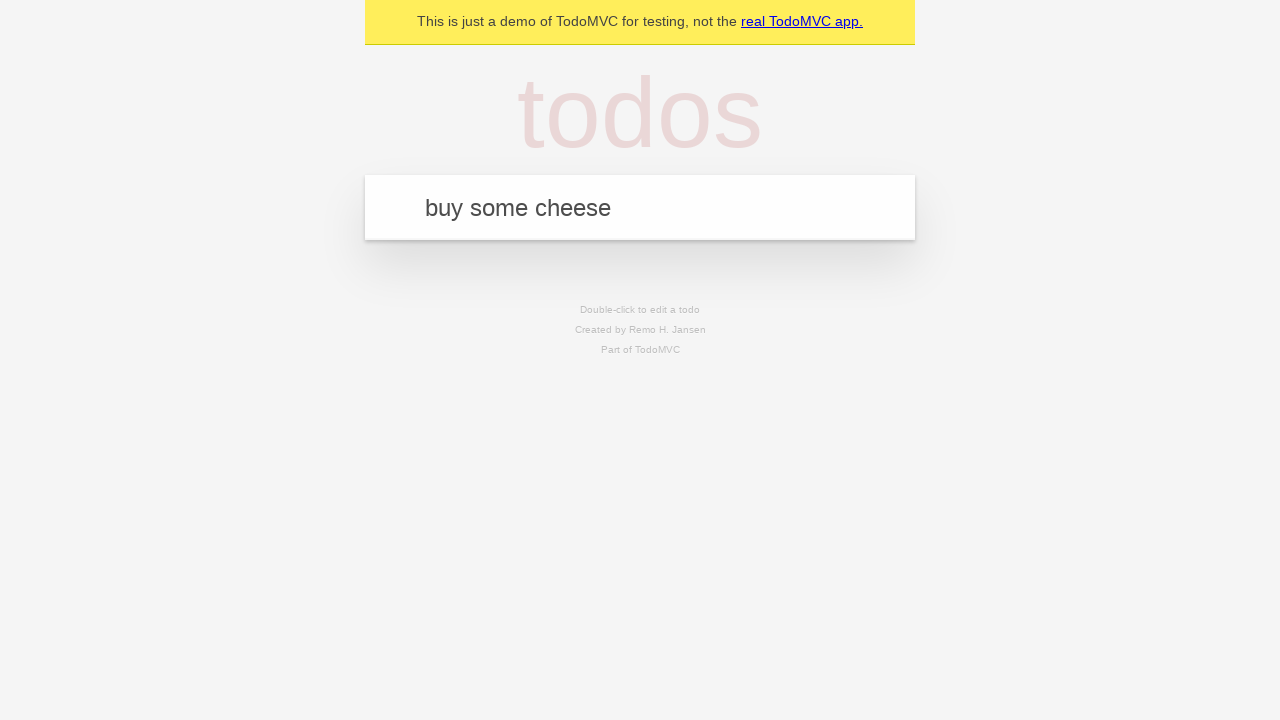

Pressed Enter to create first todo on internal:attr=[placeholder="What needs to be done?"i]
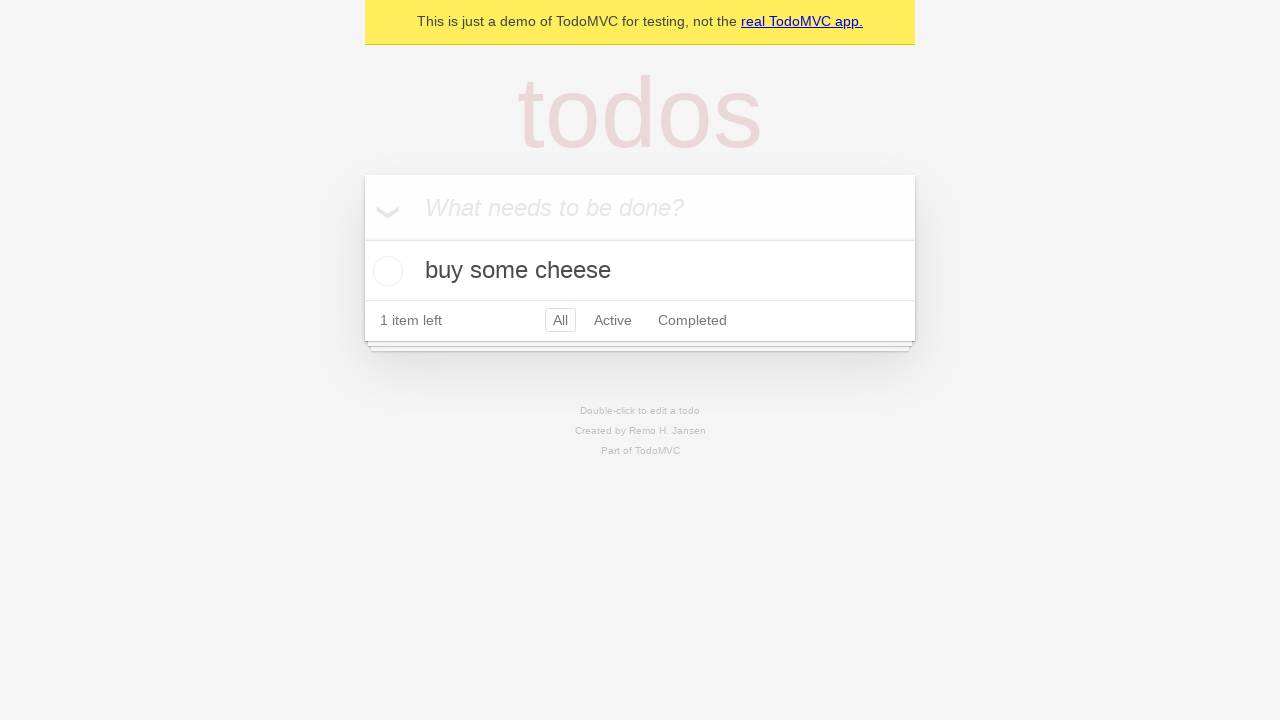

Filled second todo input with 'feed the cat' on internal:attr=[placeholder="What needs to be done?"i]
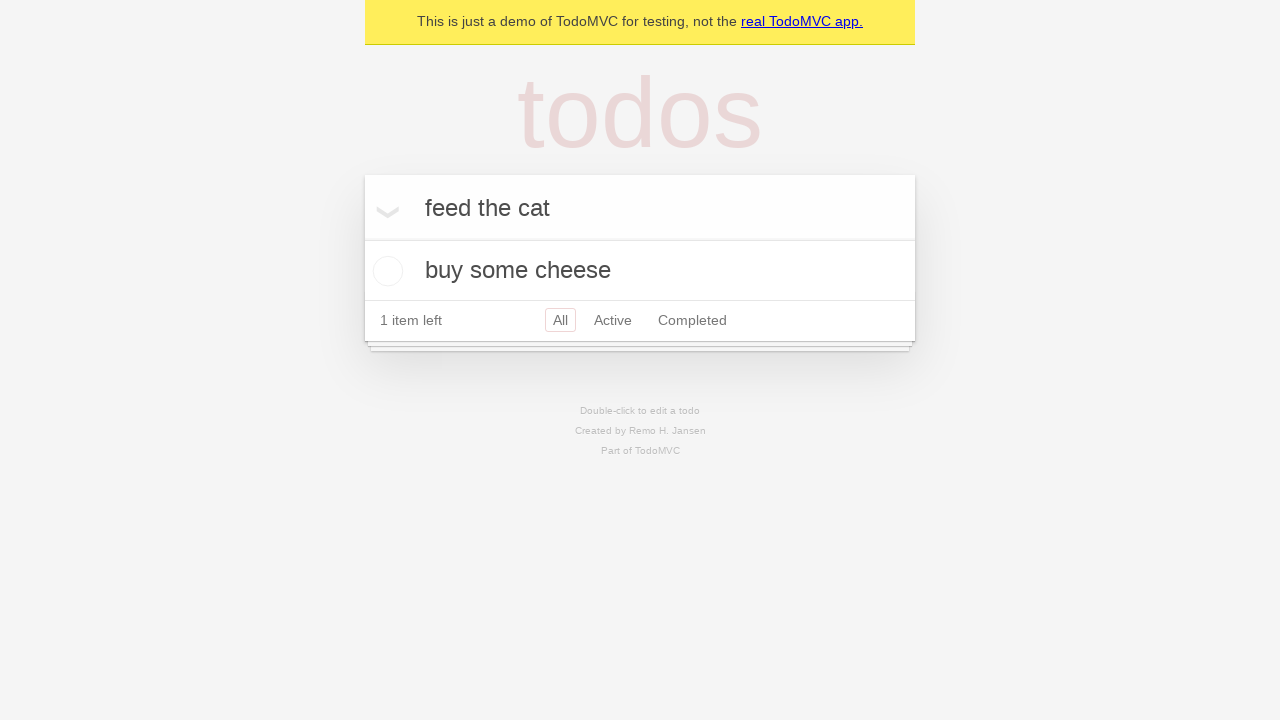

Pressed Enter to create second todo on internal:attr=[placeholder="What needs to be done?"i]
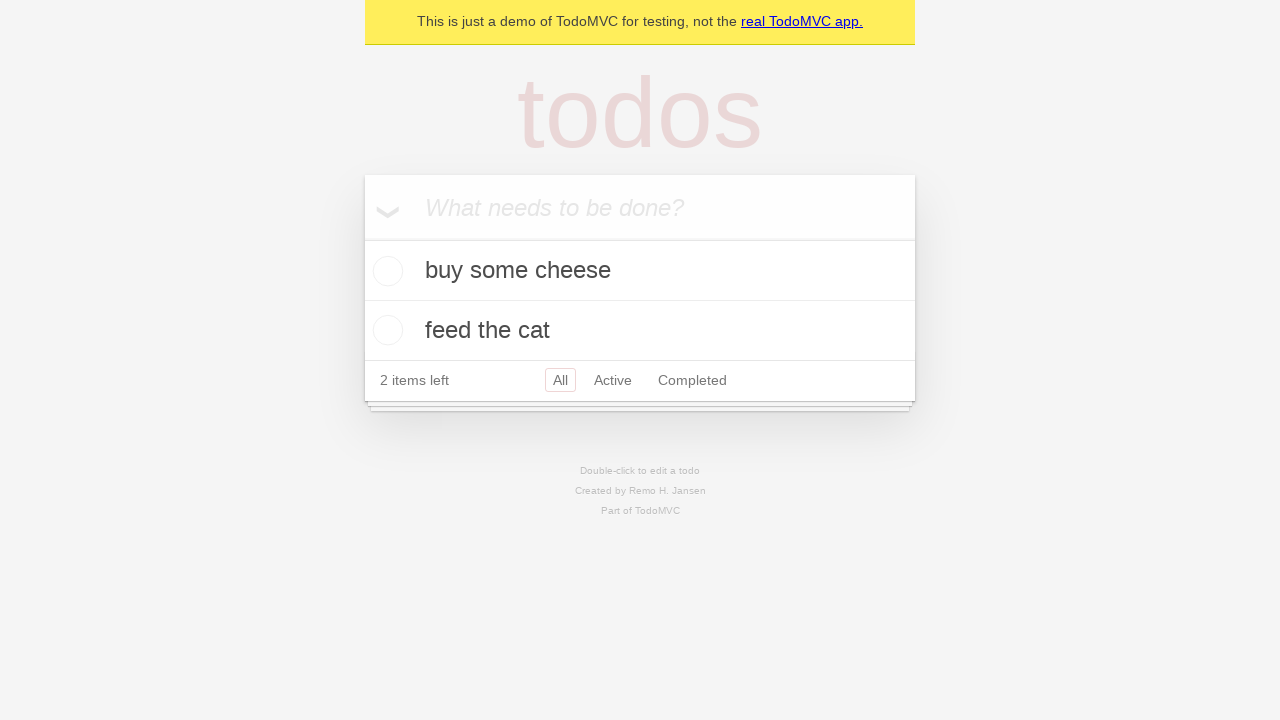

Filled third todo input with 'book a doctors appointment' on internal:attr=[placeholder="What needs to be done?"i]
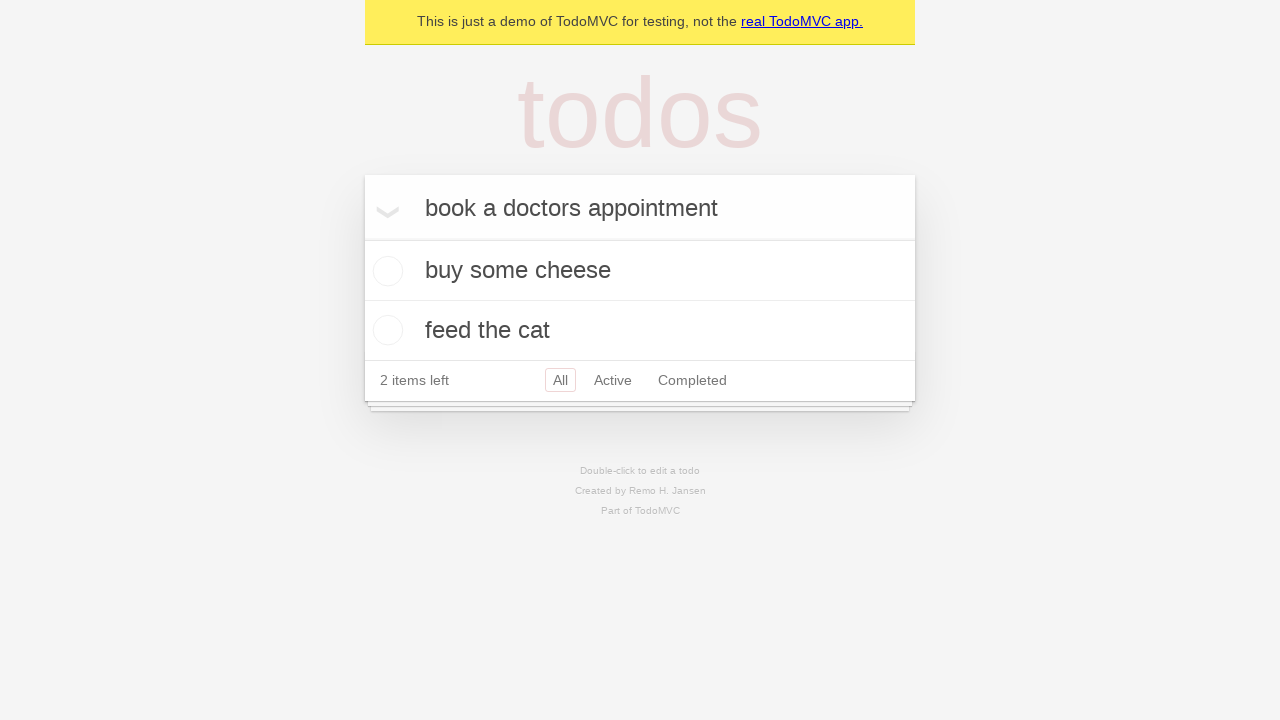

Pressed Enter to create third todo on internal:attr=[placeholder="What needs to be done?"i]
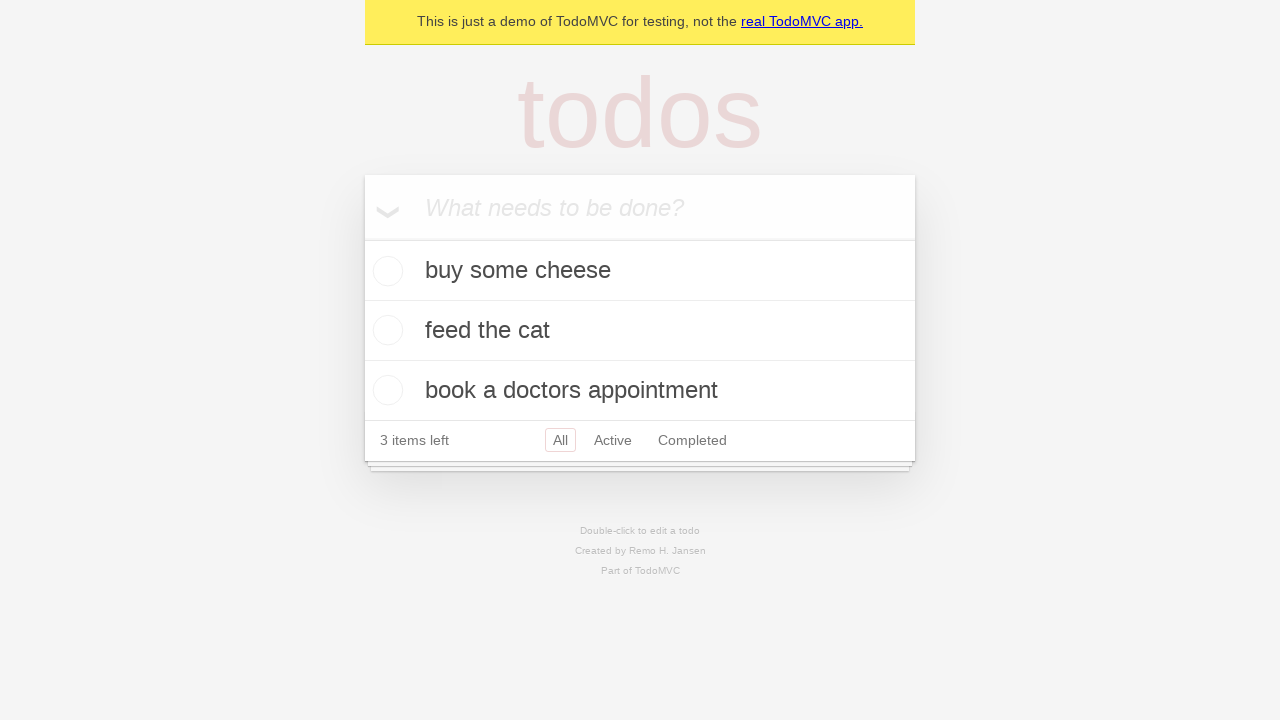

Double-clicked second todo to enter edit mode at (640, 331) on internal:testid=[data-testid="todo-item"s] >> nth=1
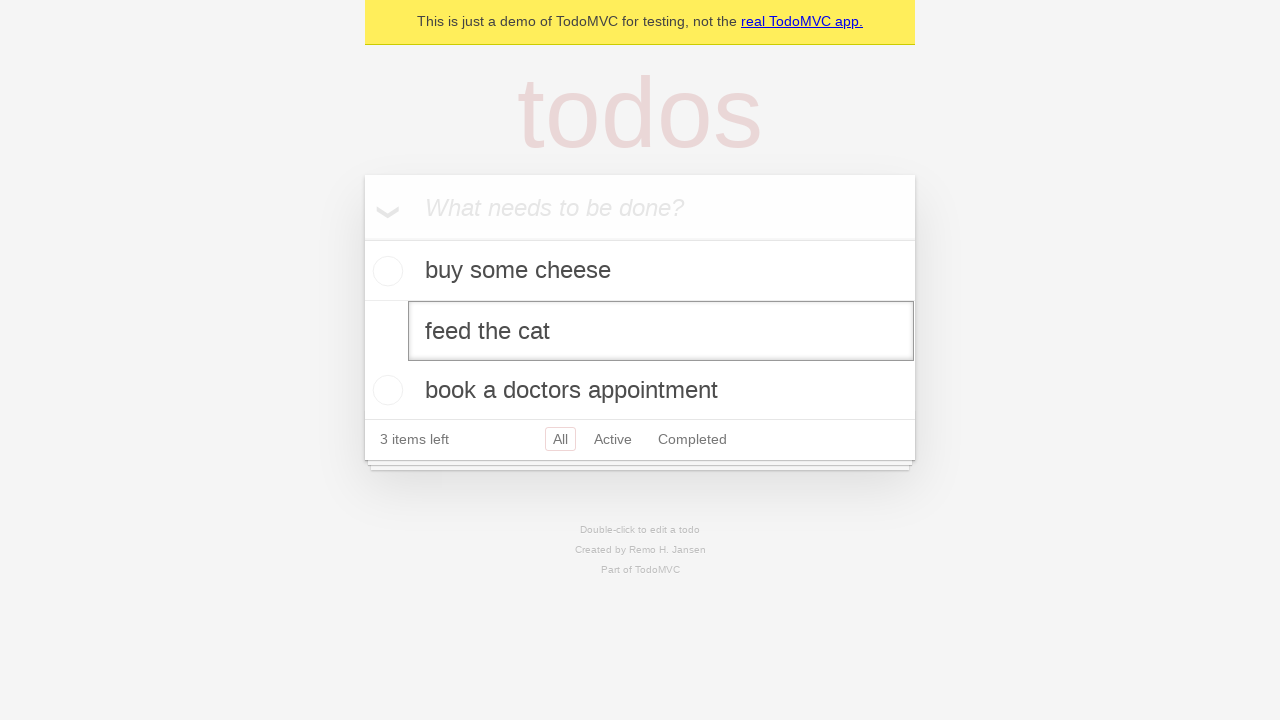

Filled edit field with 'buy some sausages' on internal:testid=[data-testid="todo-item"s] >> nth=1 >> internal:role=textbox[nam
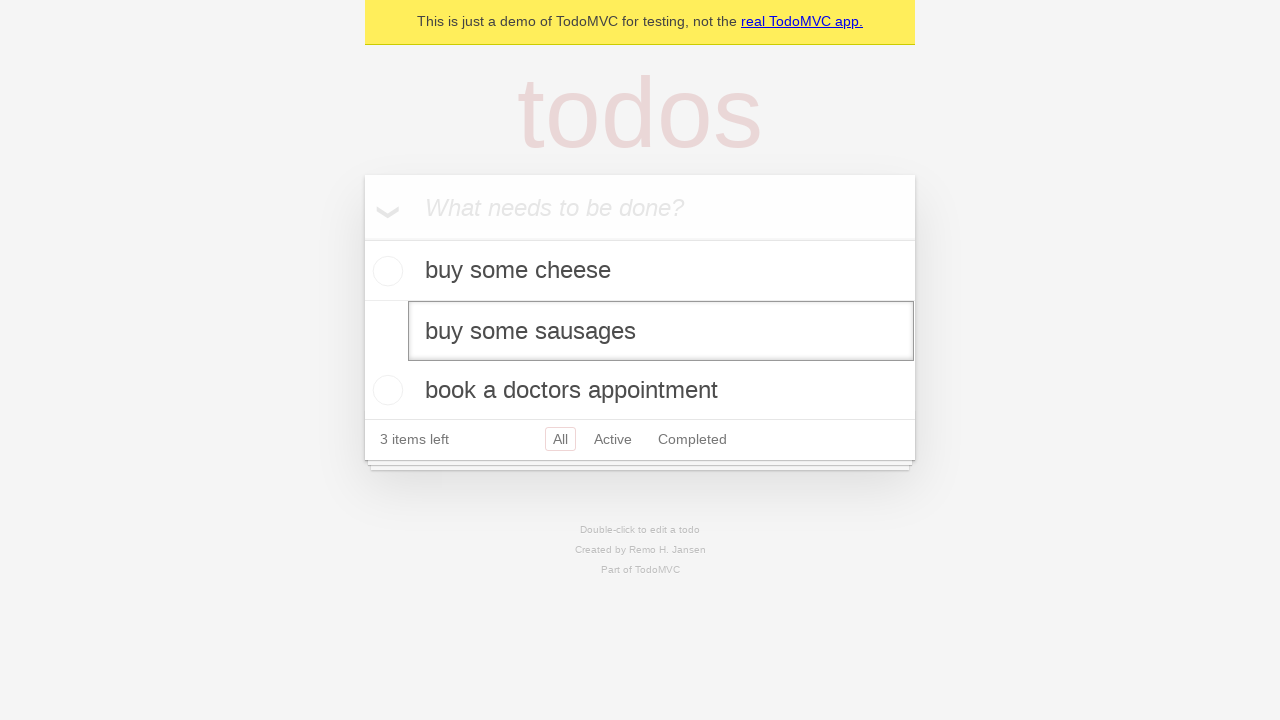

Triggered blur event to save edited todo
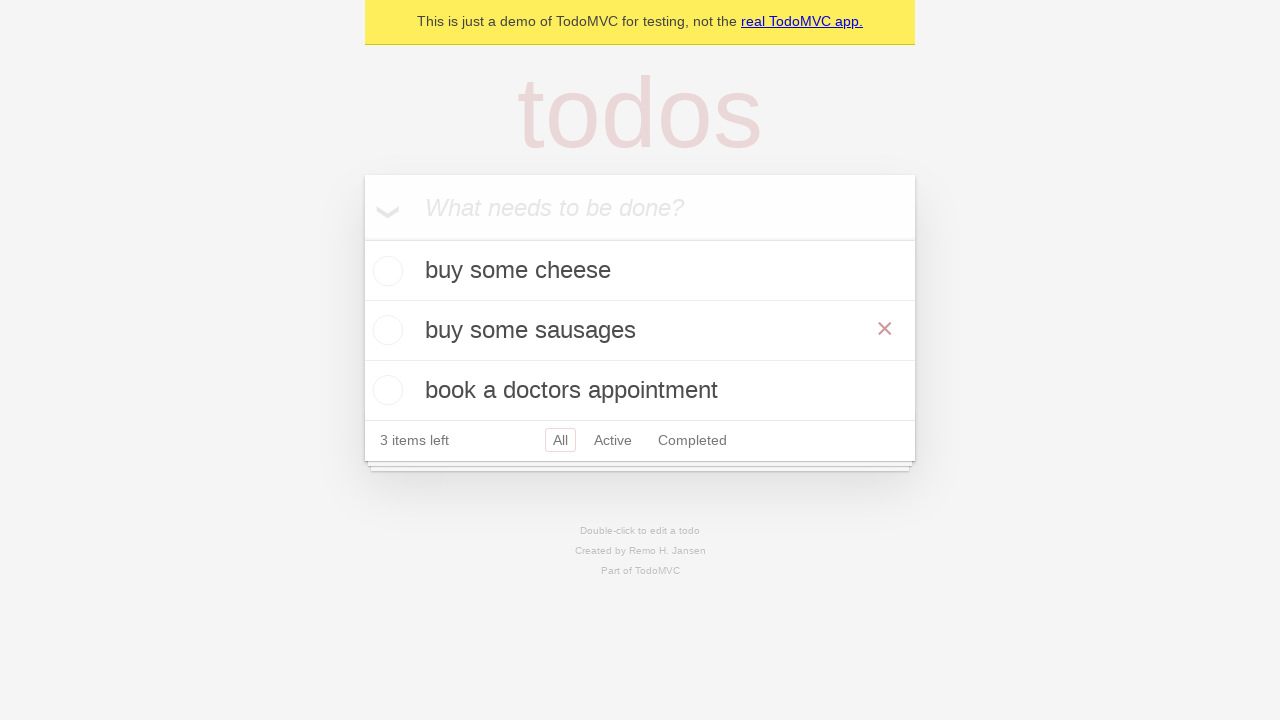

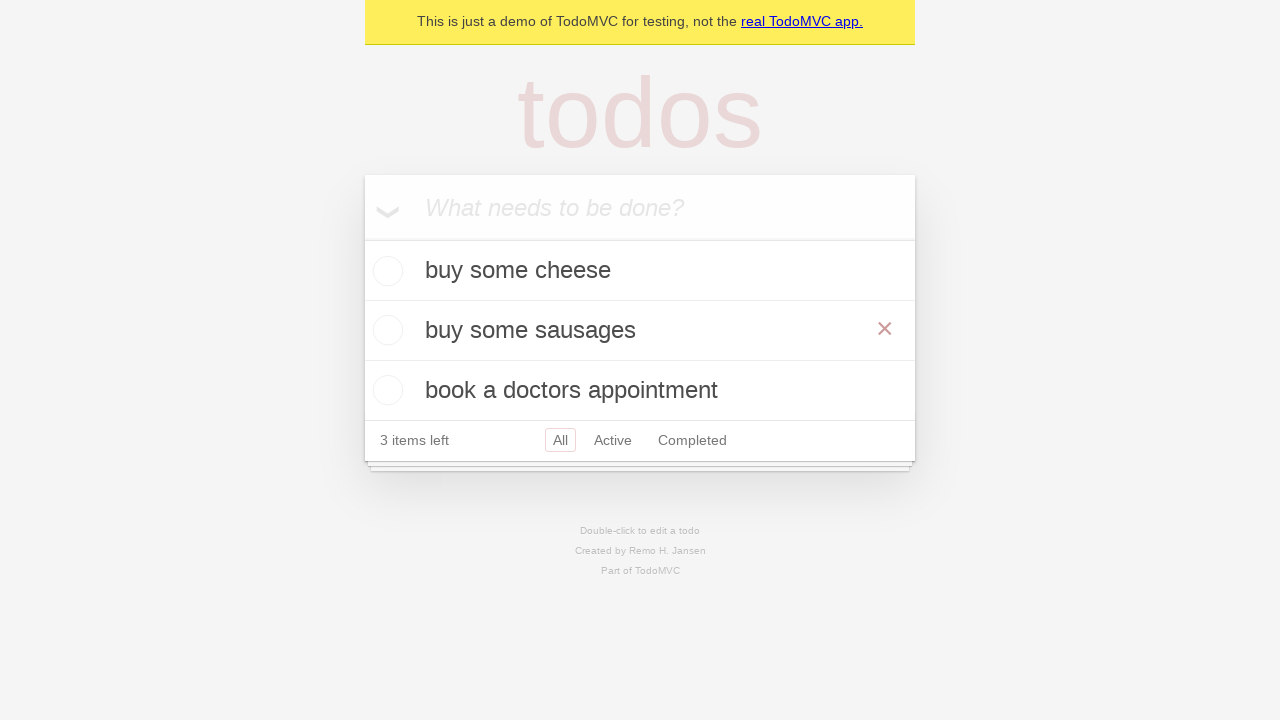